Tests file upload functionality by selecting a file, submitting the upload form, and verifying the uploaded filename is displayed correctly.

Starting URL: https://the-internet.herokuapp.com/upload

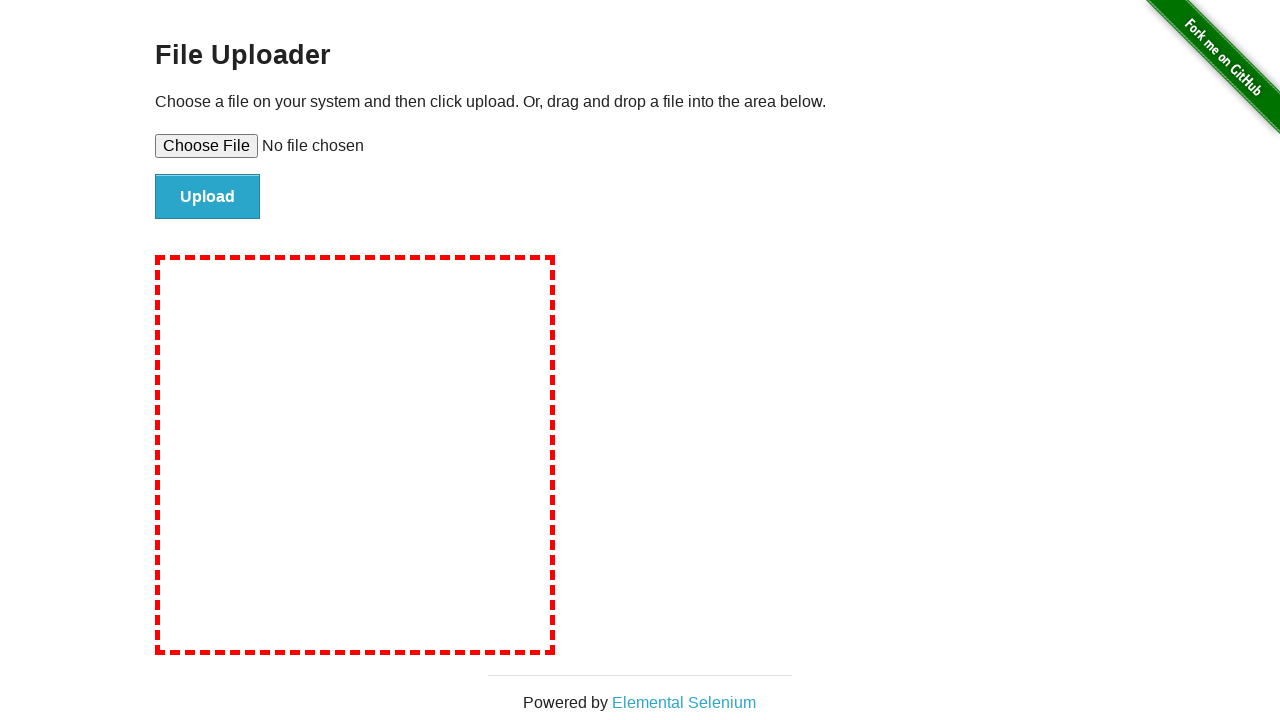

Set input file to welcome.txt for upload
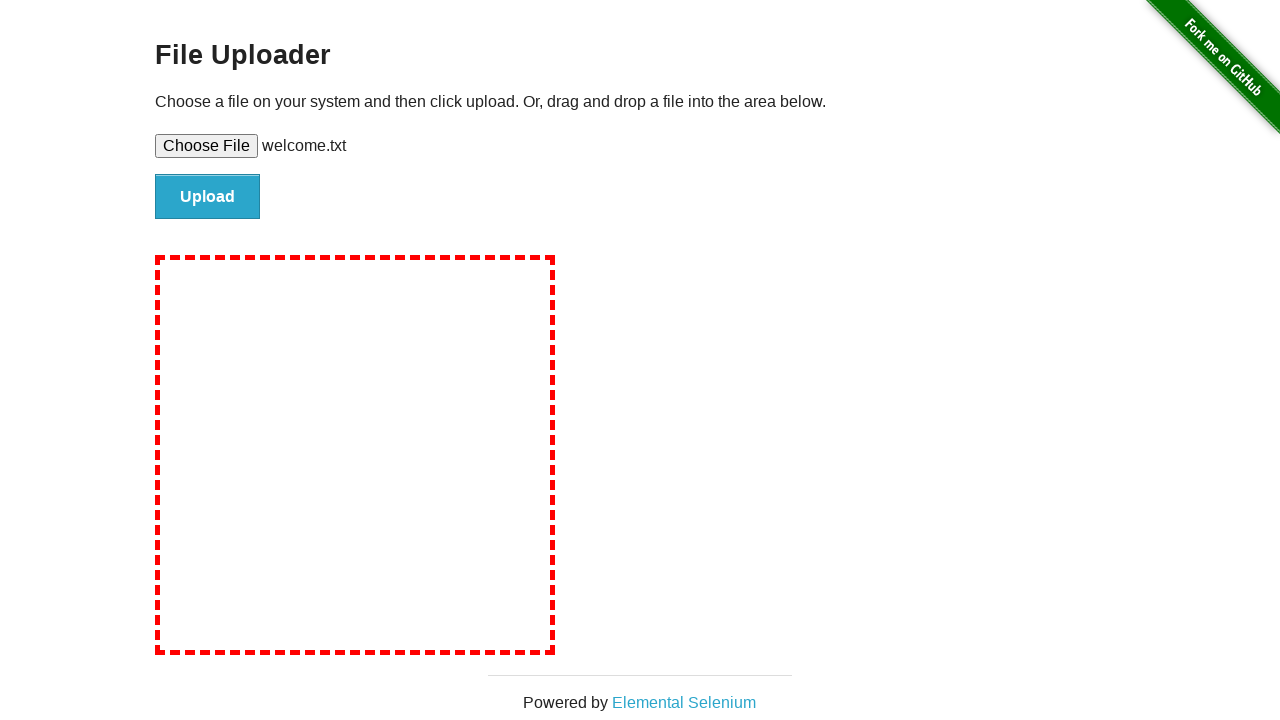

Clicked the file submit button to upload at (208, 197) on #file-submit
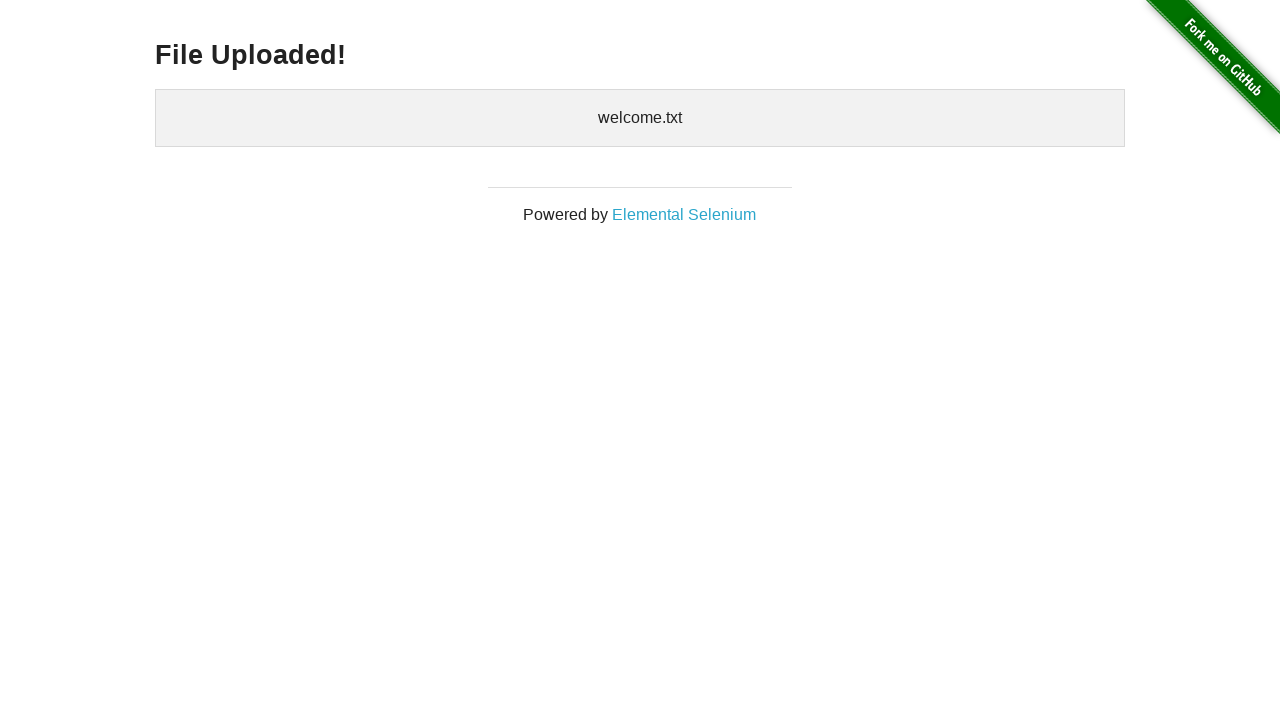

Uploaded files section loaded and became visible
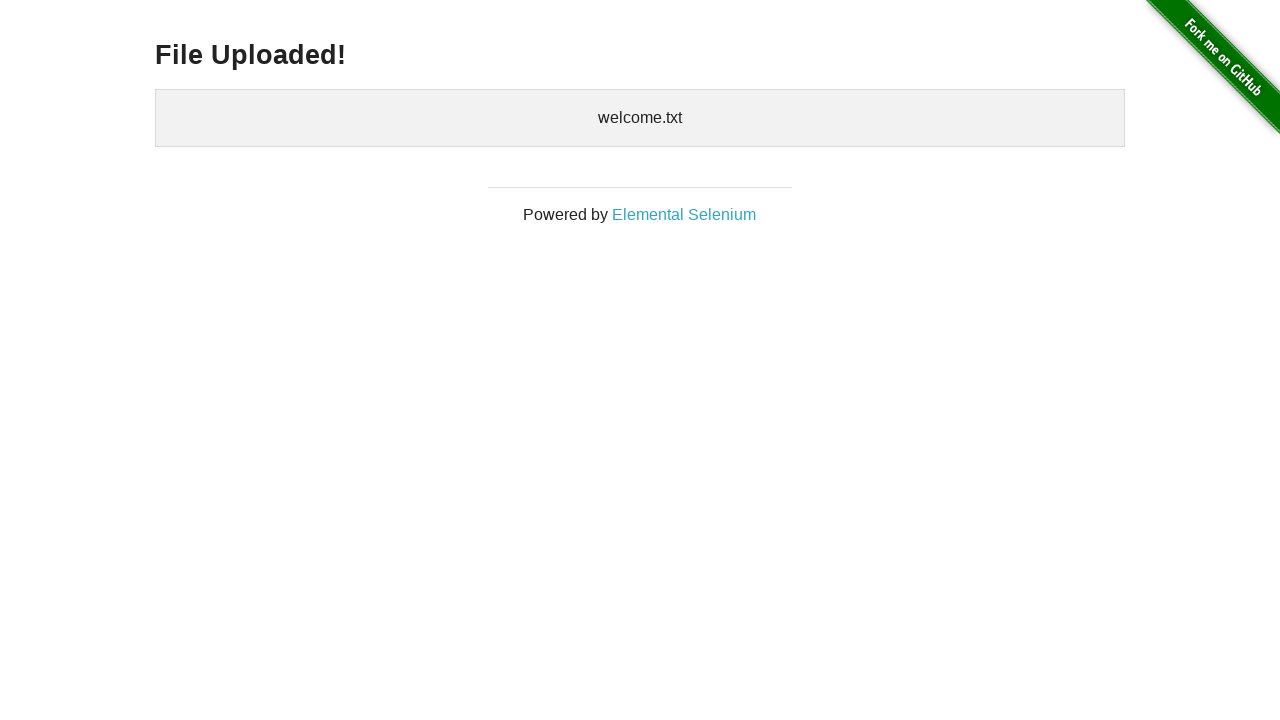

Retrieved uploaded filename text content
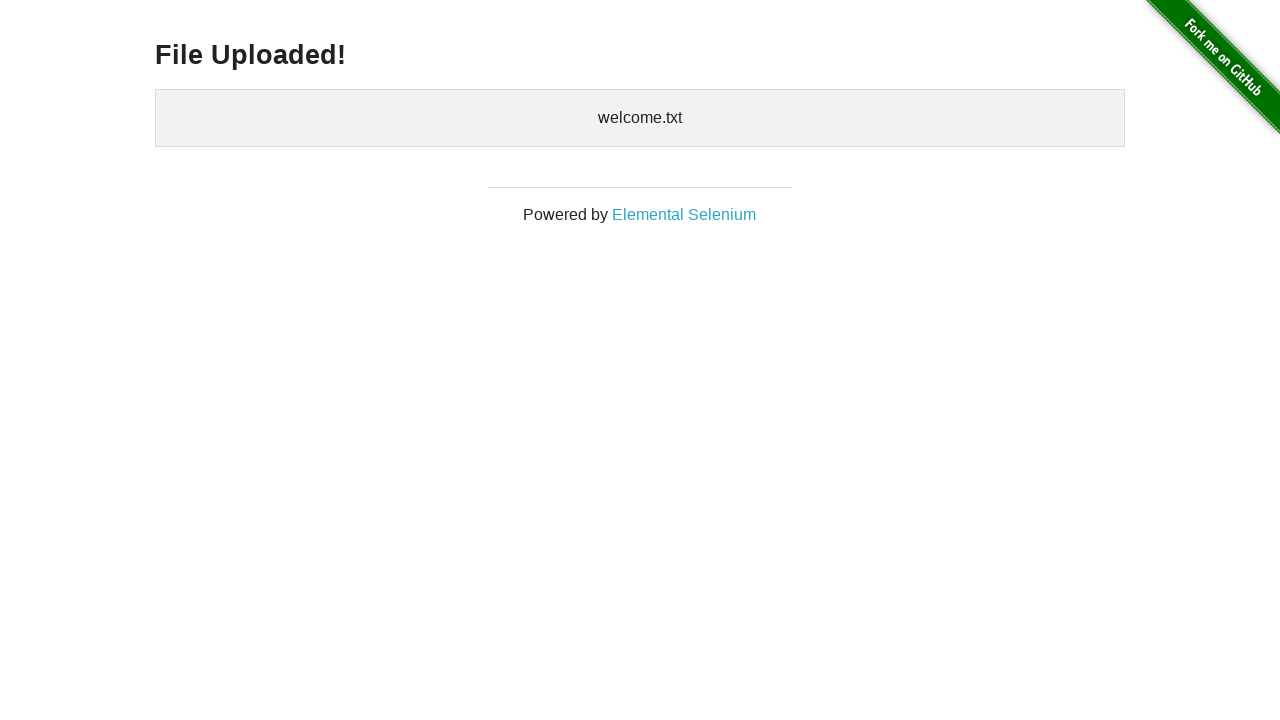

Verified that uploaded filename 'welcome.txt' is displayed correctly
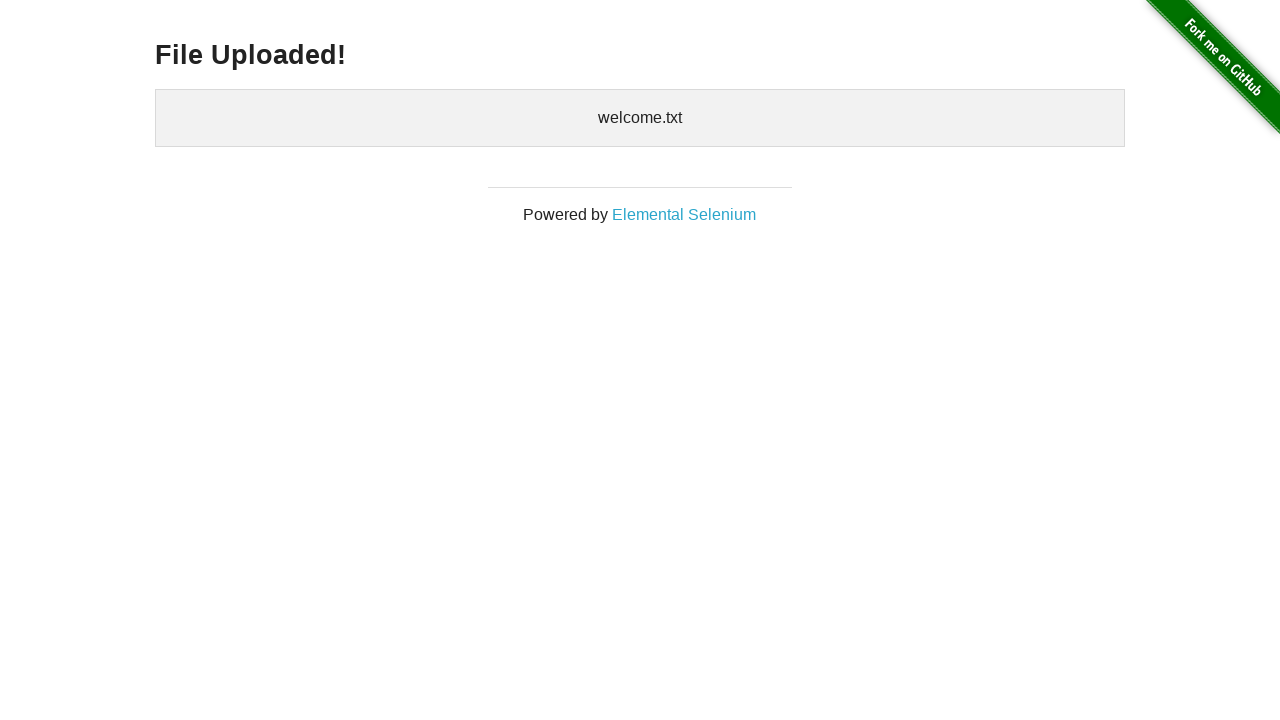

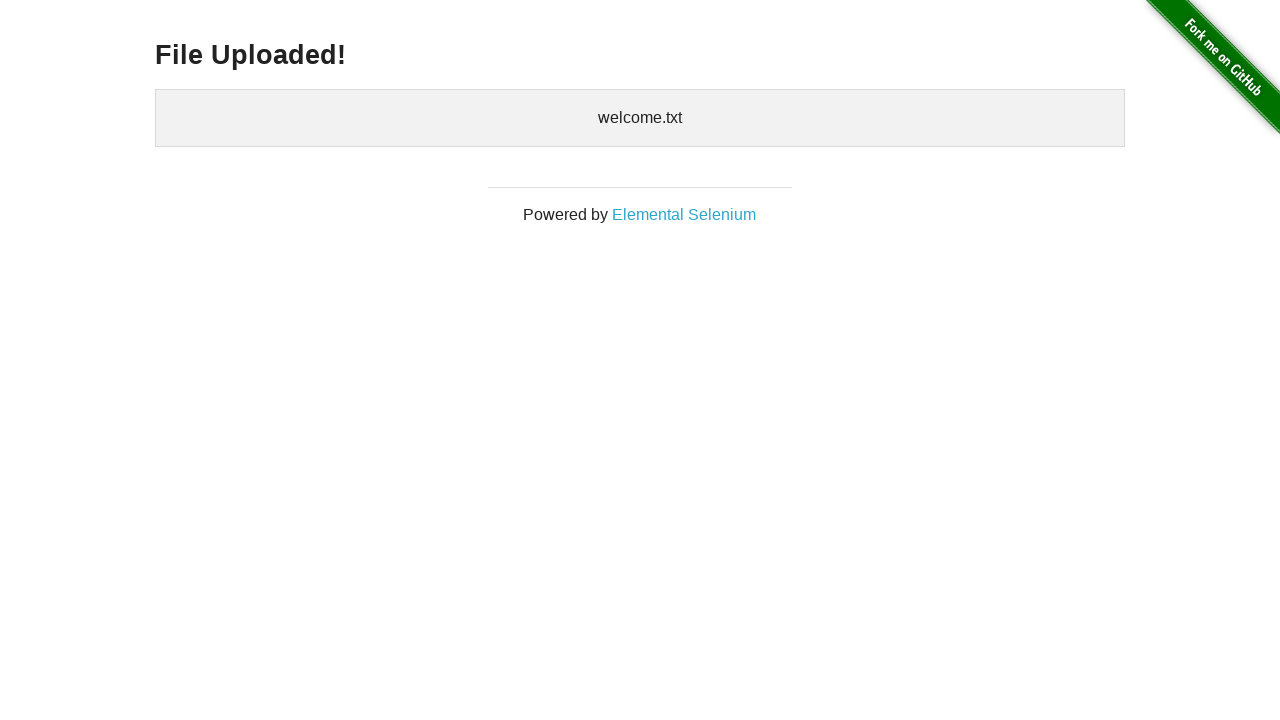